Tests the add/remove elements functionality by clicking the Add Element button, verifying the Delete button appears, then clicking Delete to remove it

Starting URL: https://the-internet.herokuapp.com/add_remove_elements/

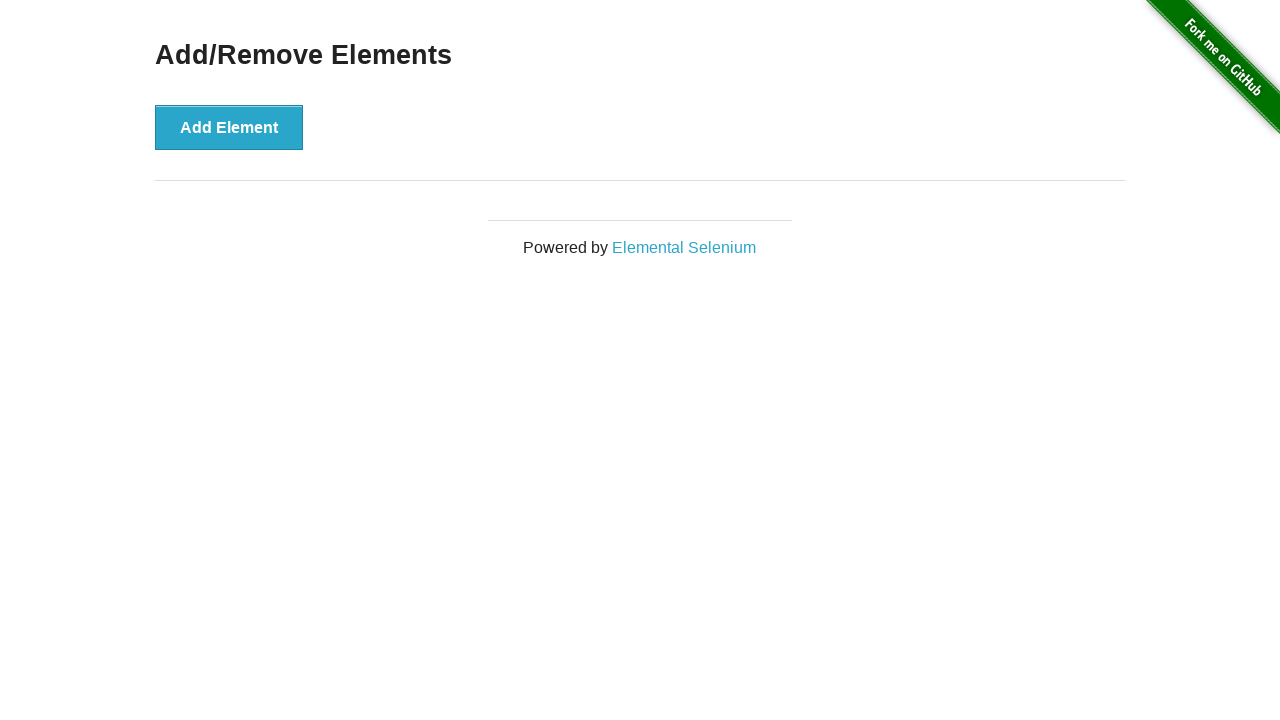

Clicked the Add Element button at (229, 127) on text='Add Element'
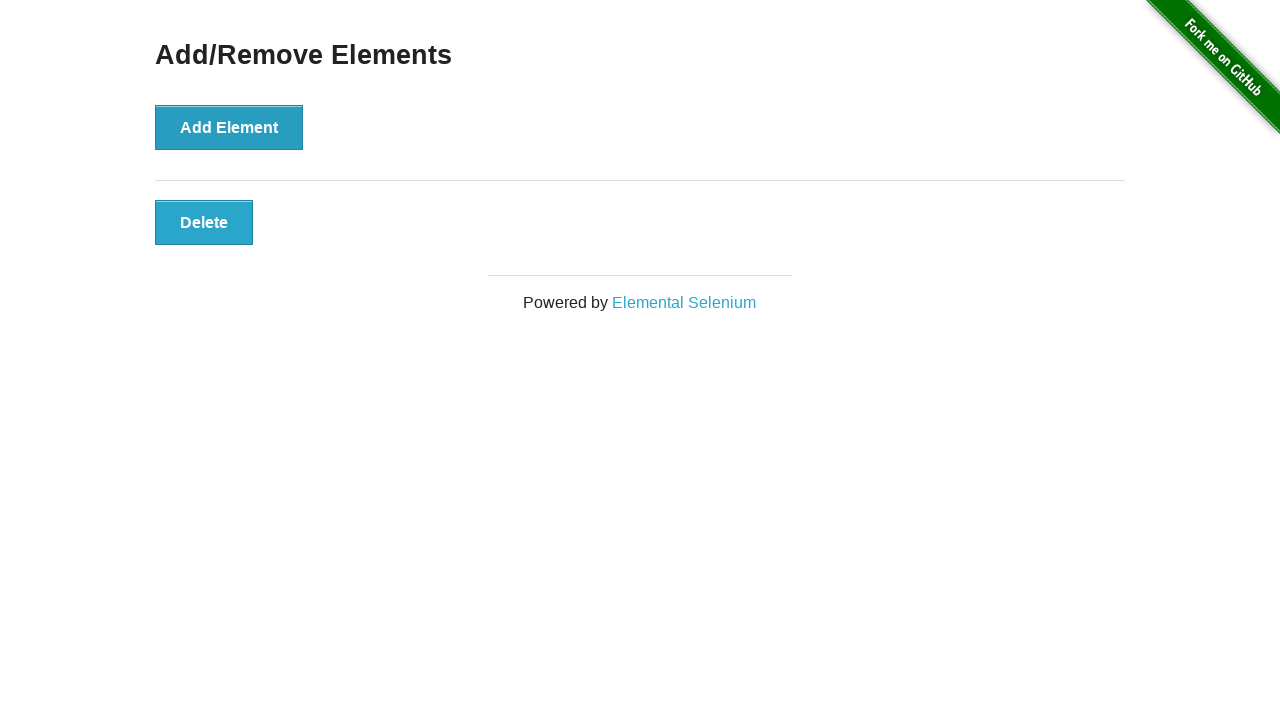

Verified Delete button is visible after adding element
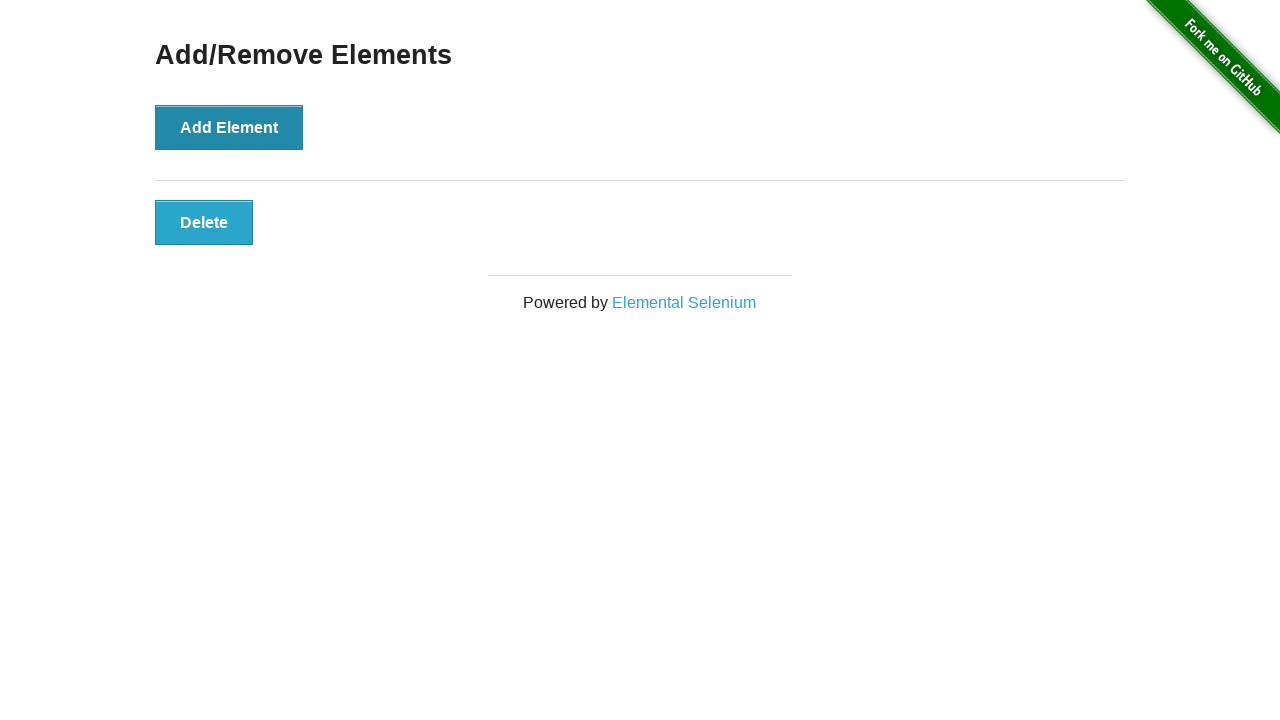

Clicked the Delete button to remove the added element at (204, 222) on button.added-manually
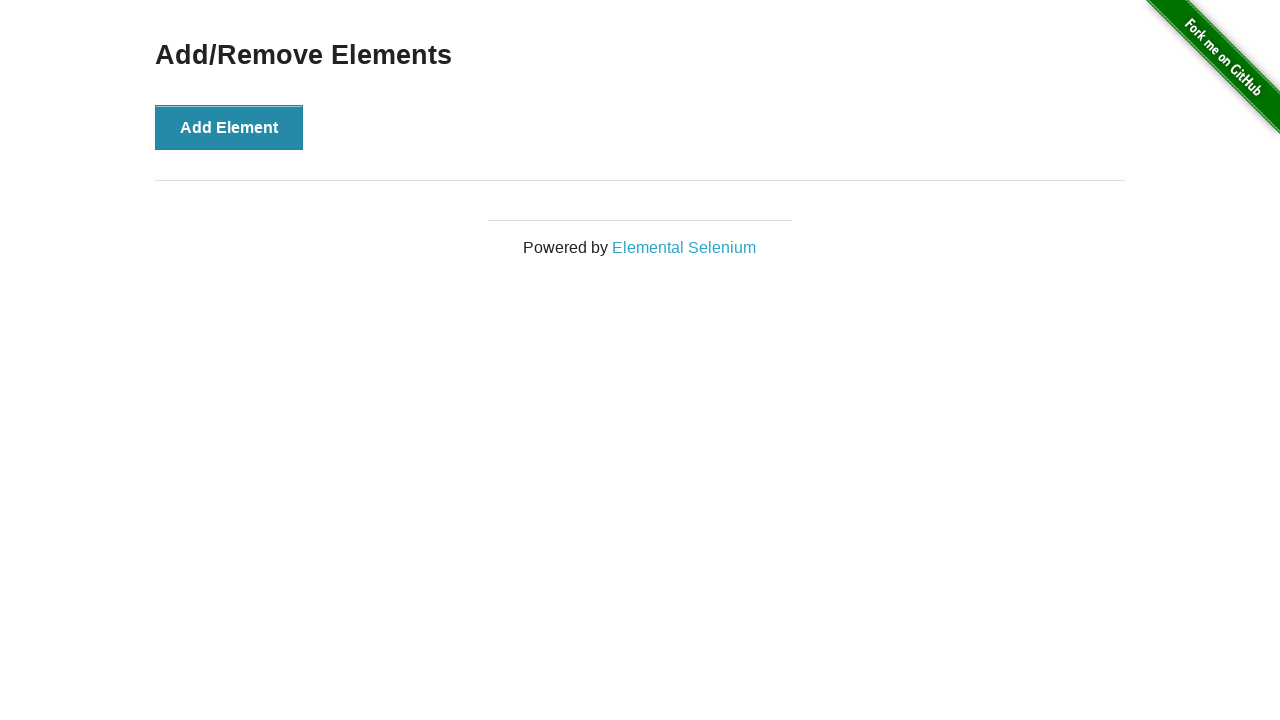

Verified the Add/Remove Elements heading is still visible after deletion
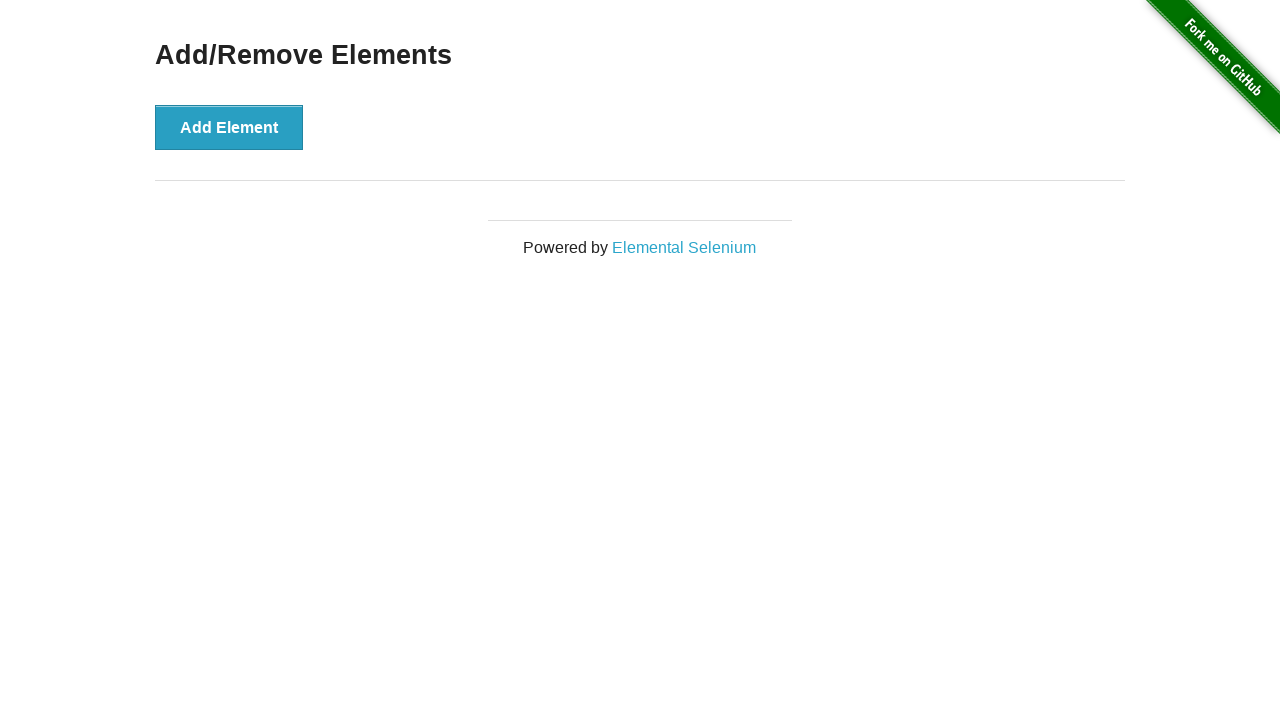

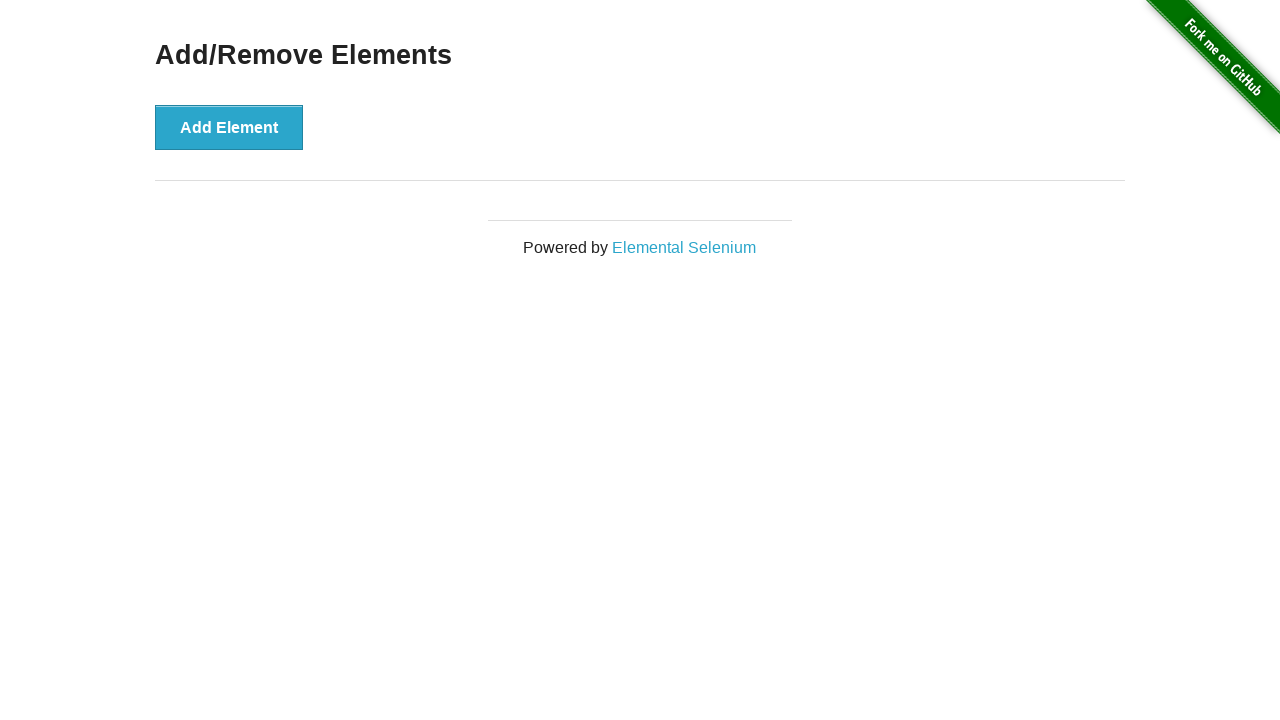